Tests alert dialog by clicking alert button and accepting the alert

Starting URL: https://antoniotrindade.com.br/treinoautomacao/elementsweb.html

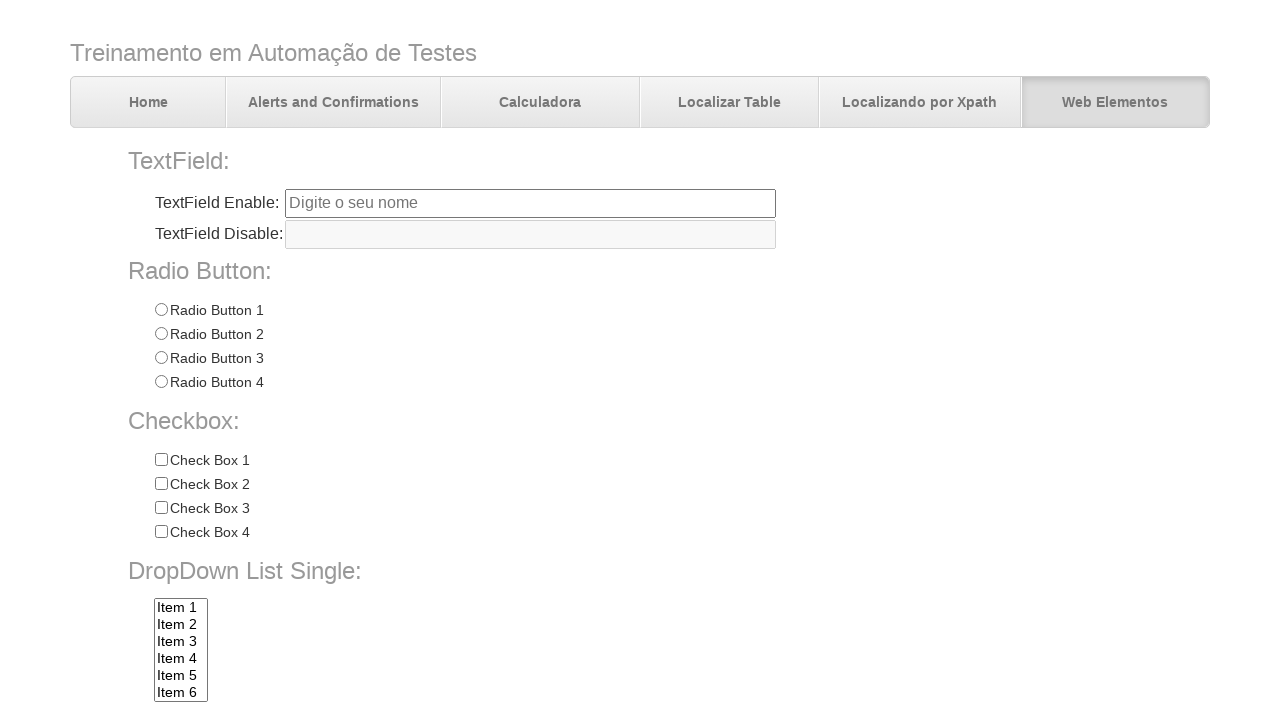

Set up dialog handler to accept alerts
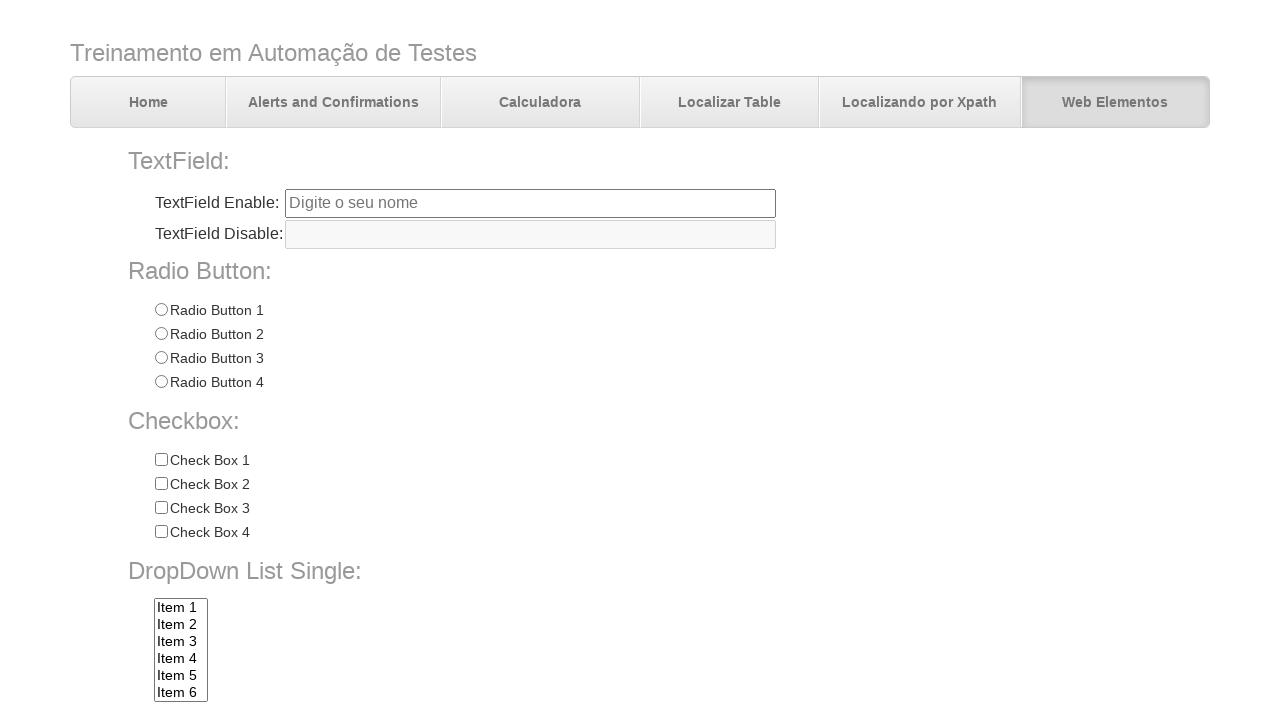

Clicked alert button to trigger alert dialog at (366, 644) on input[name='alertbtn']
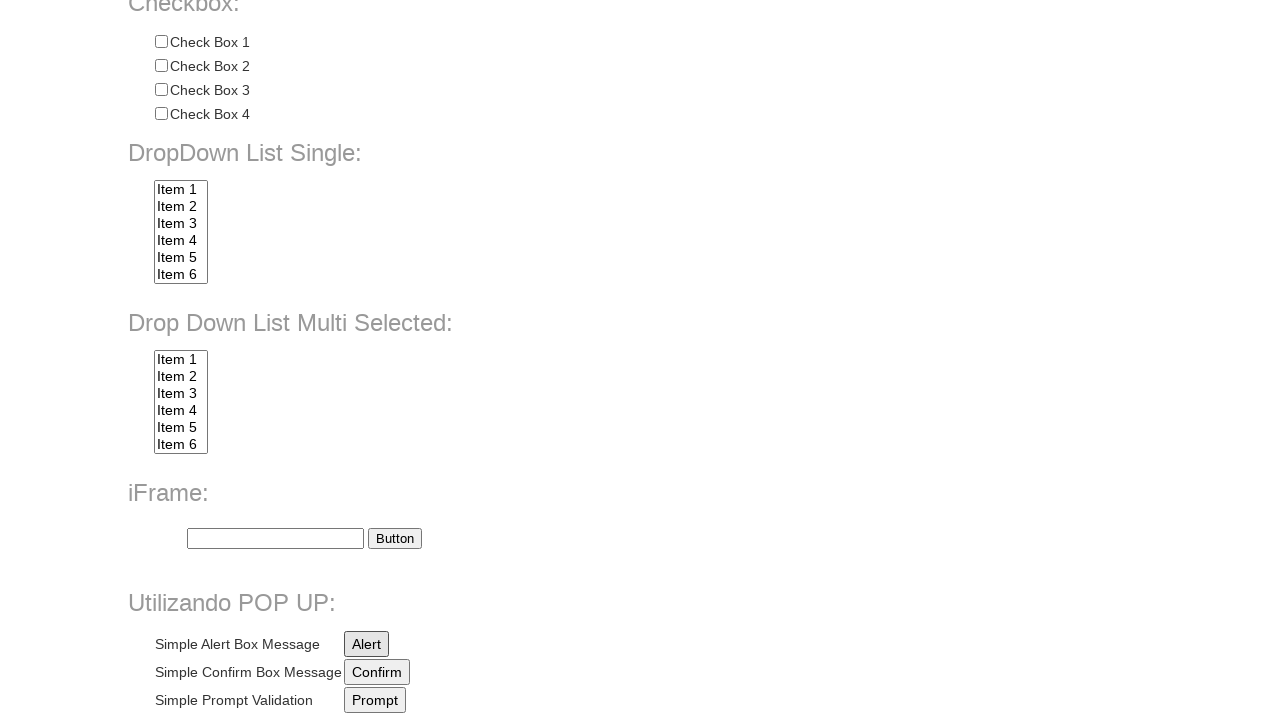

Waited for alert dialog to be processed and accepted
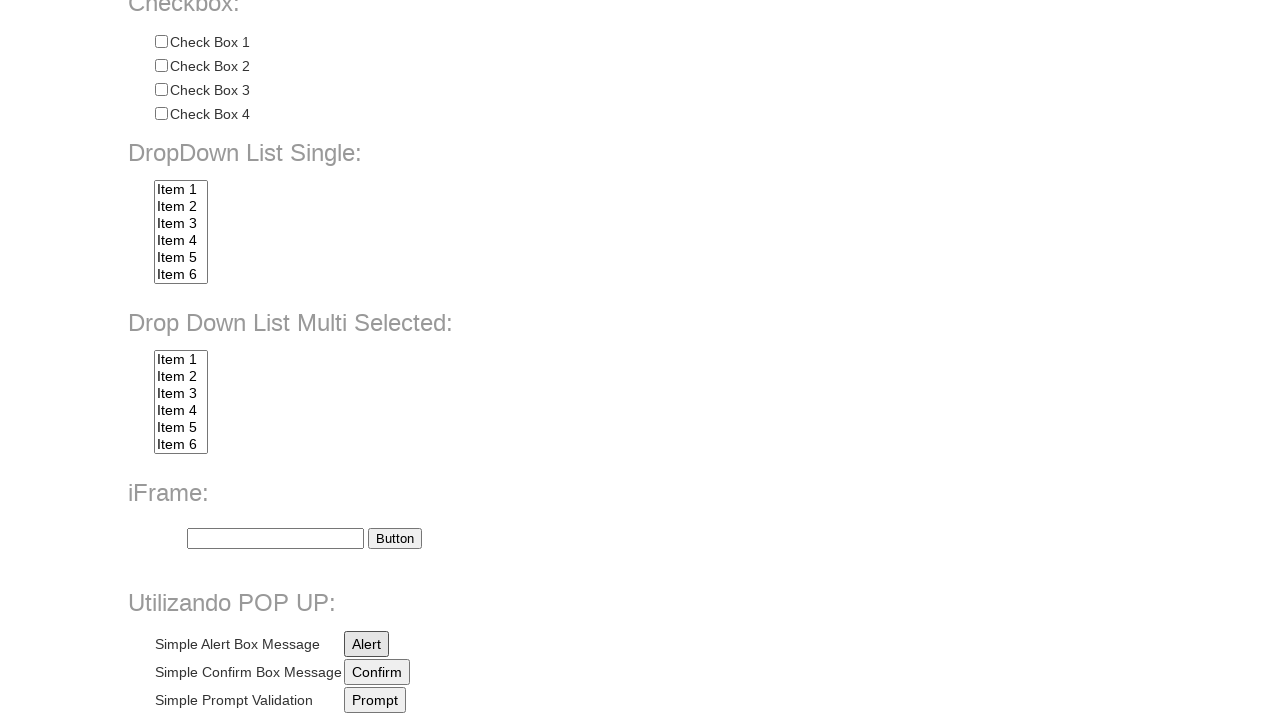

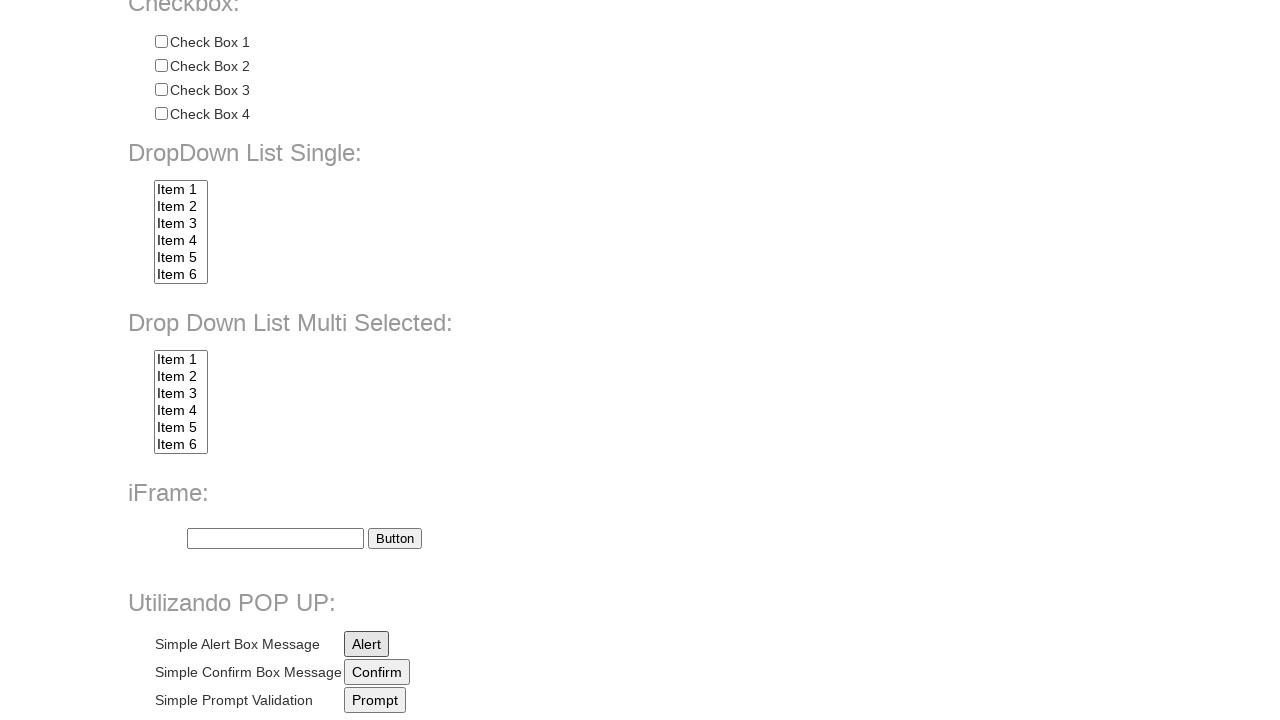